Tests text box form submission by filling in user information including name, email, and addresses

Starting URL: https://demoqa.com/text-box

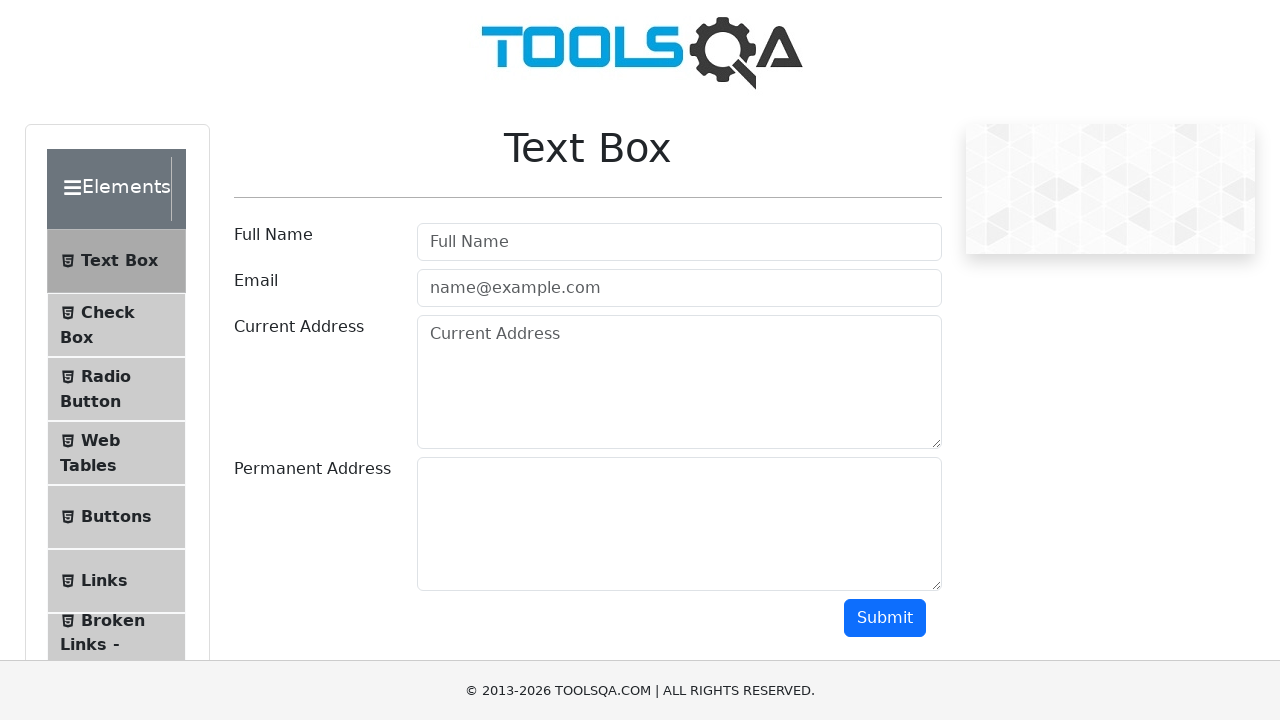

Filled username field with 'Vrushali Joshi' on input#userName
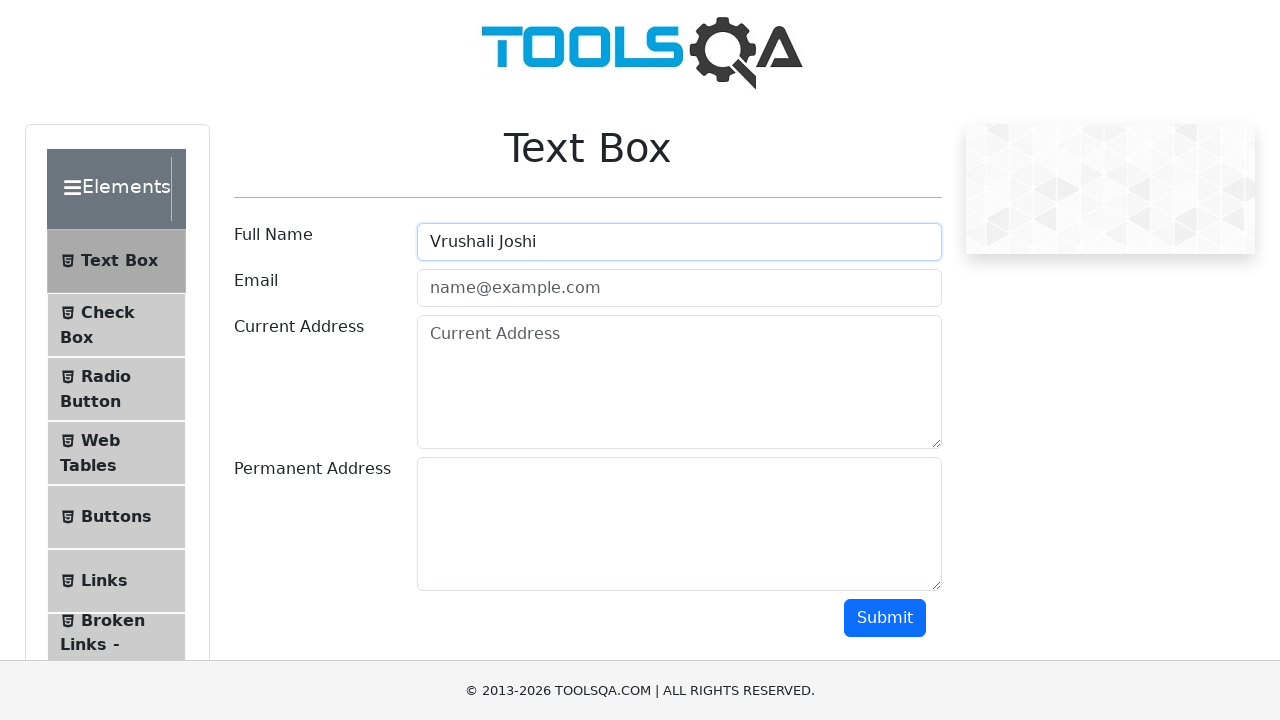

Filled email field with 'Vrushali.Joshi@gmail.com' on input#userEmail
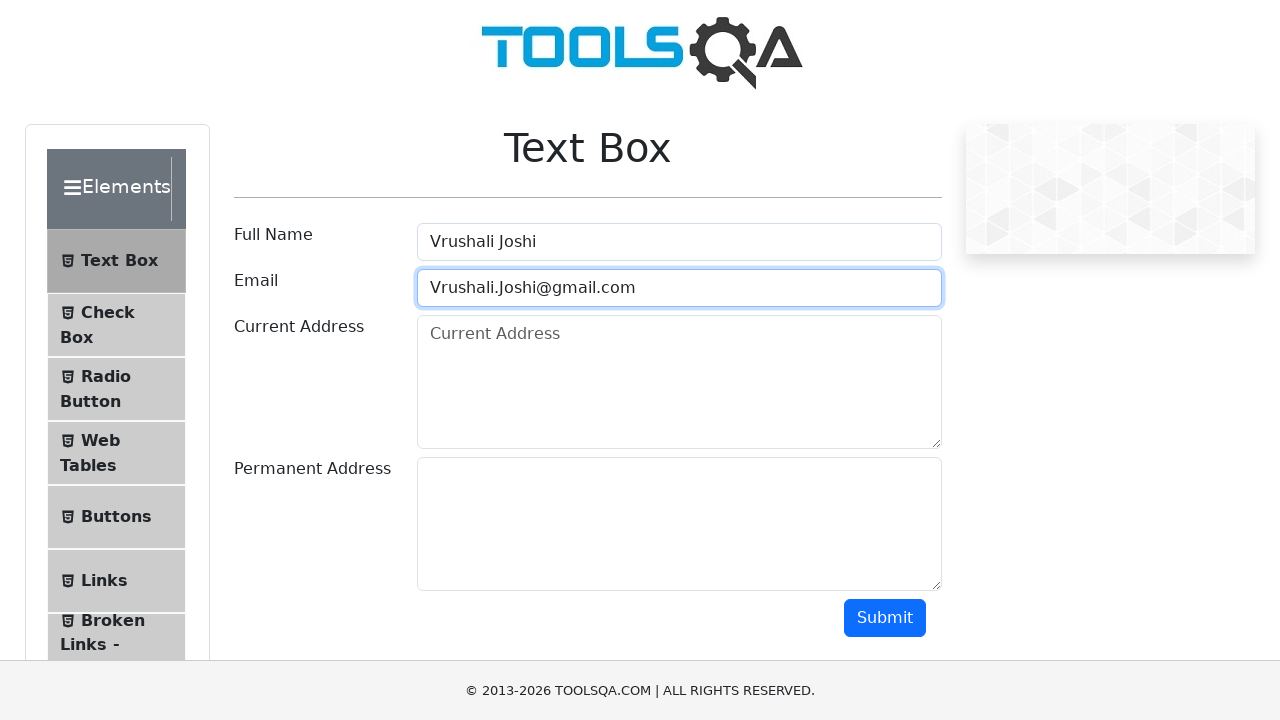

Filled current address field with 'Pune' on textarea#currentAddress
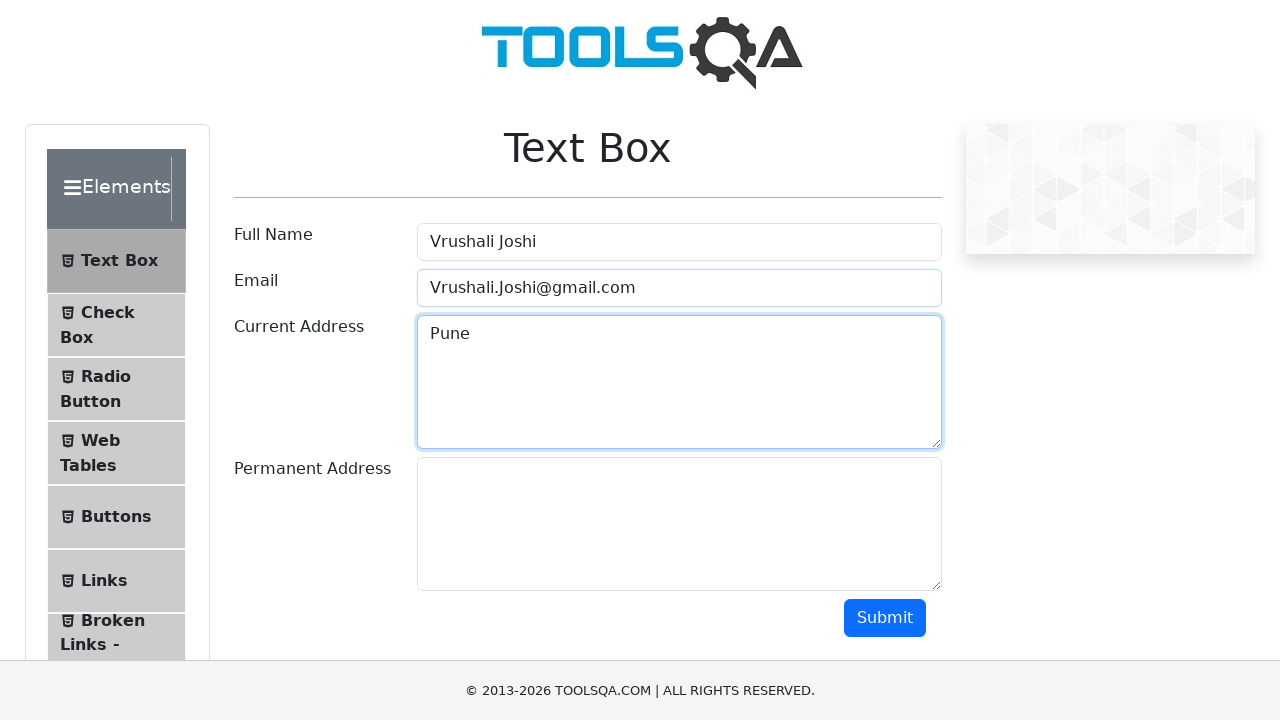

Scrolled down 300 pixels to reveal permanent address field
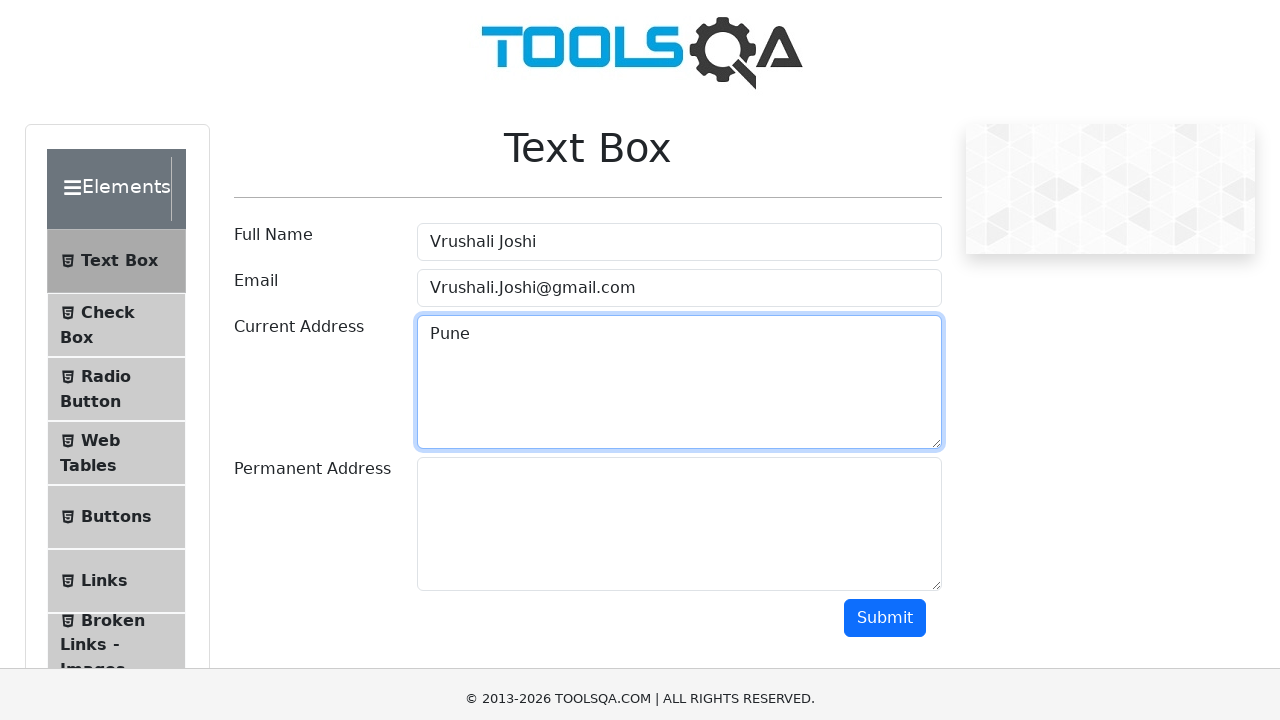

Filled permanent address field with 'Mumbai' on textarea#permanentAddress
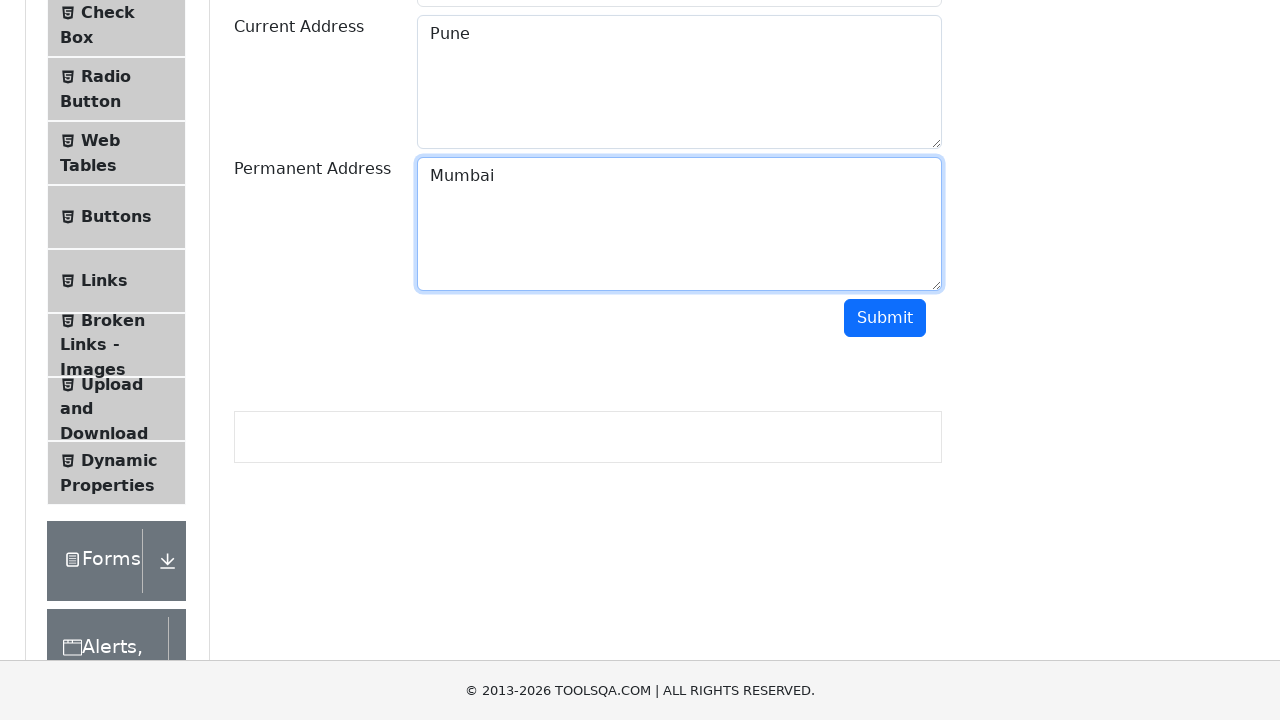

Clicked submit button to submit form at (885, 318) on button#submit
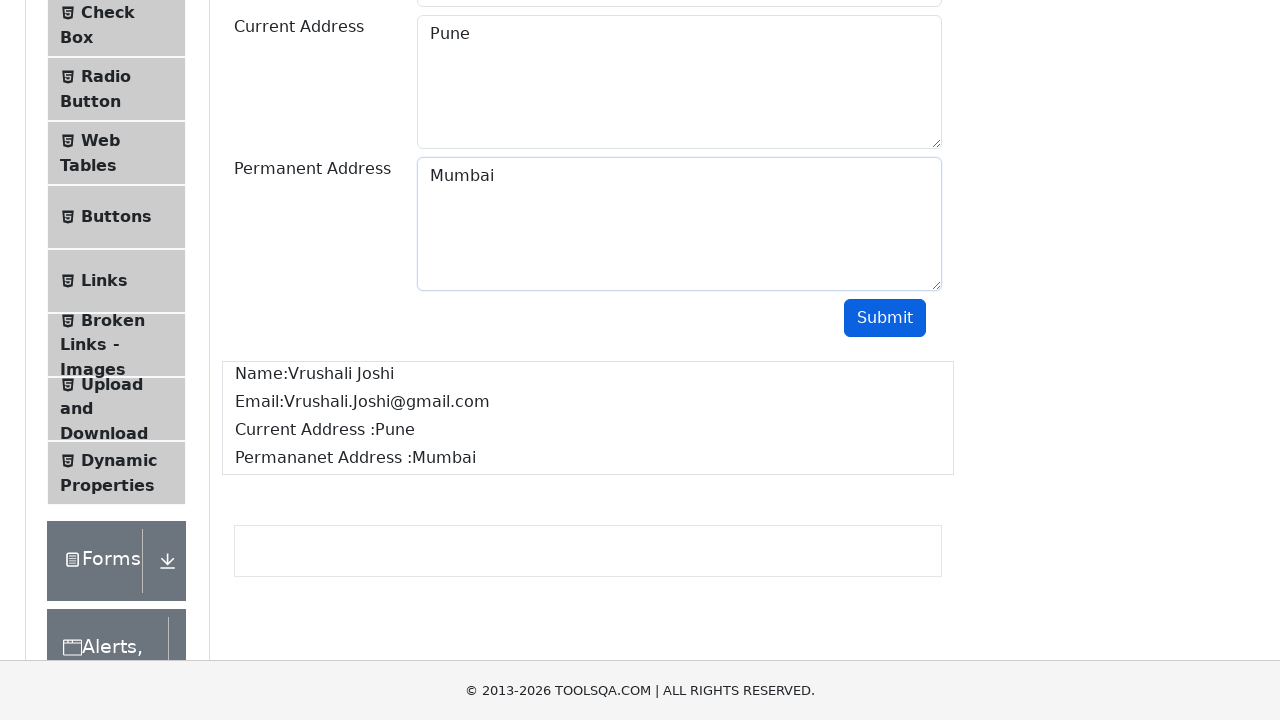

Waited for form submission to complete
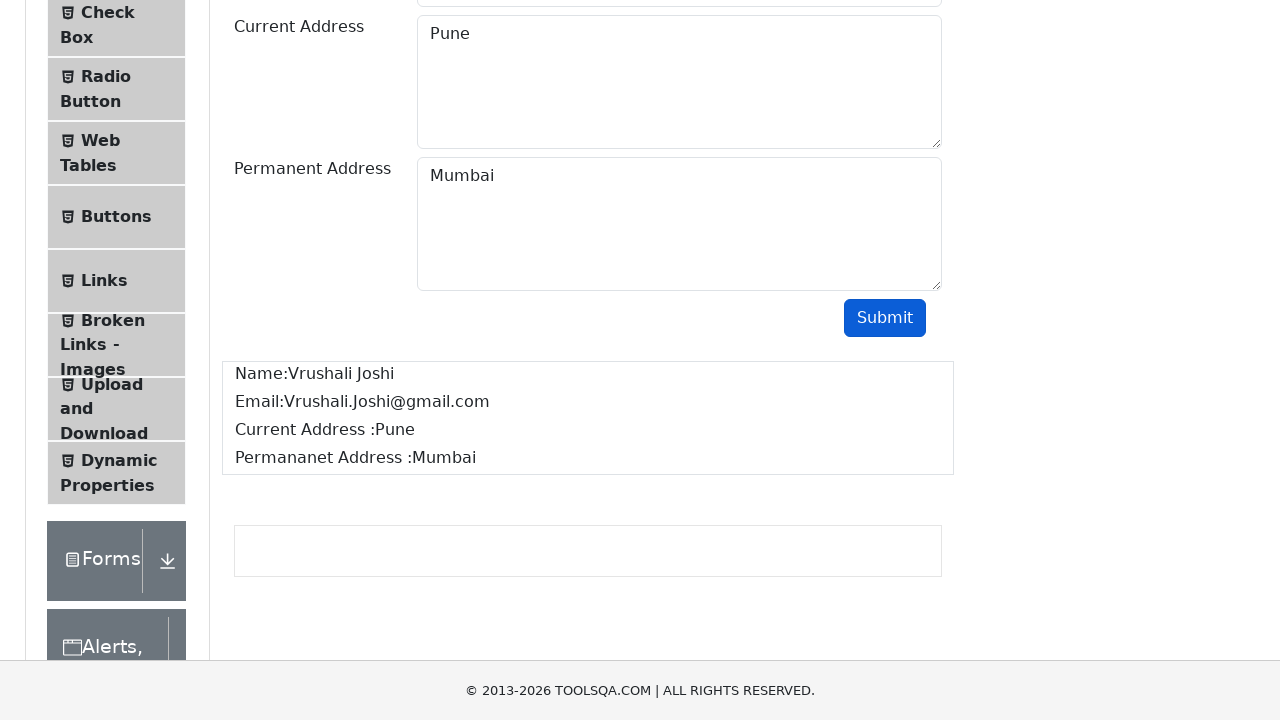

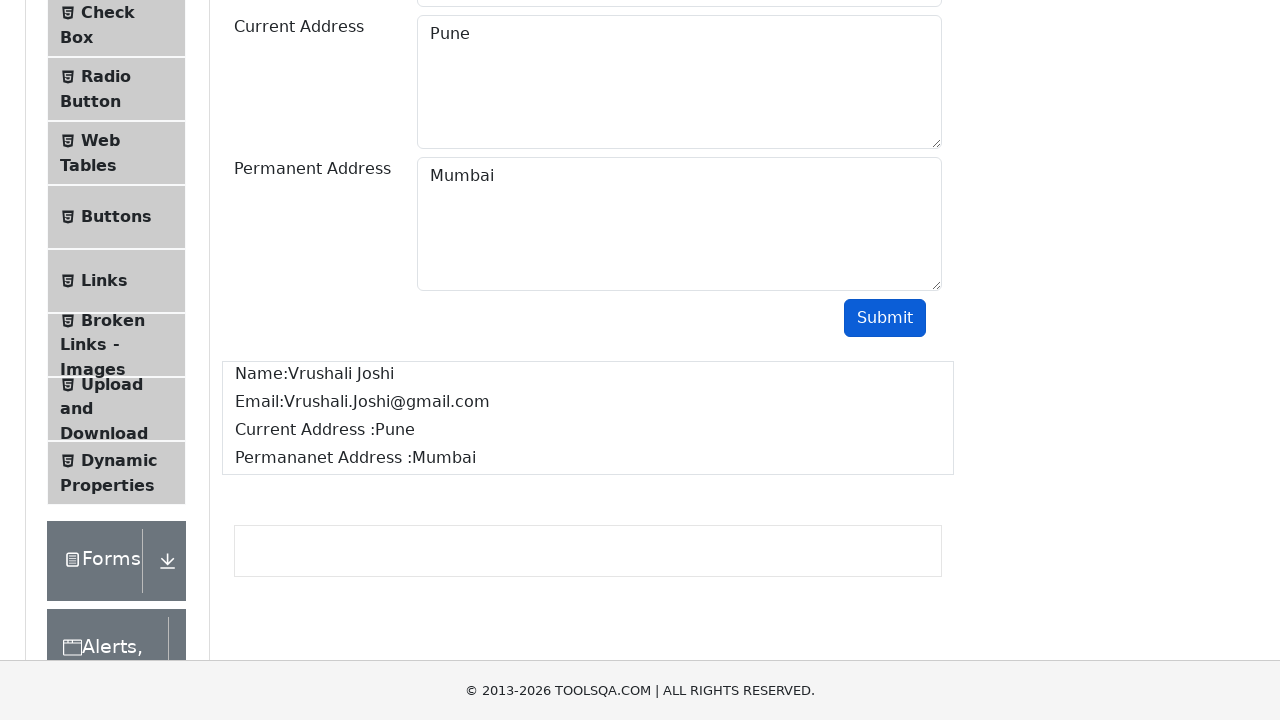